Tests iframe interaction by switching to an iframe containing a JavaScript example, clicking a button inside it, then switching back to the main content and clicking a theme change link.

Starting URL: https://www.w3schools.com/js/tryit.asp?filename=tryjs_myfirst

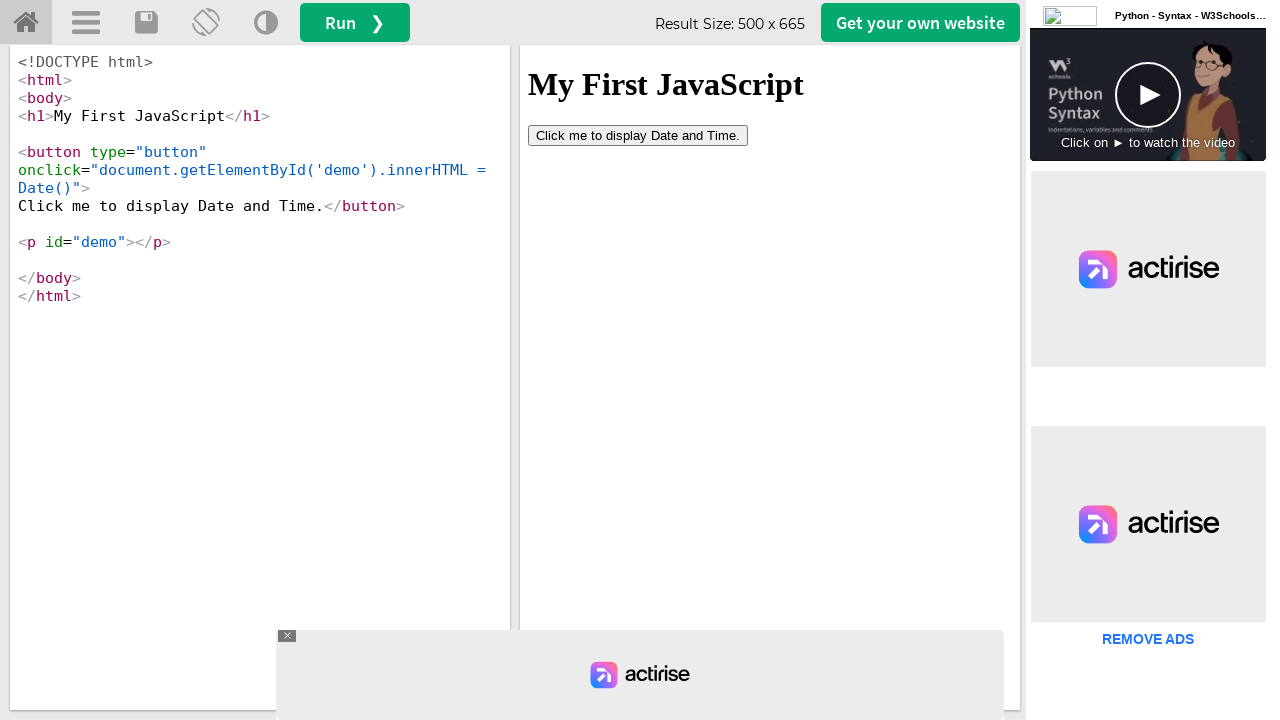

Set viewport size to 1920x1080
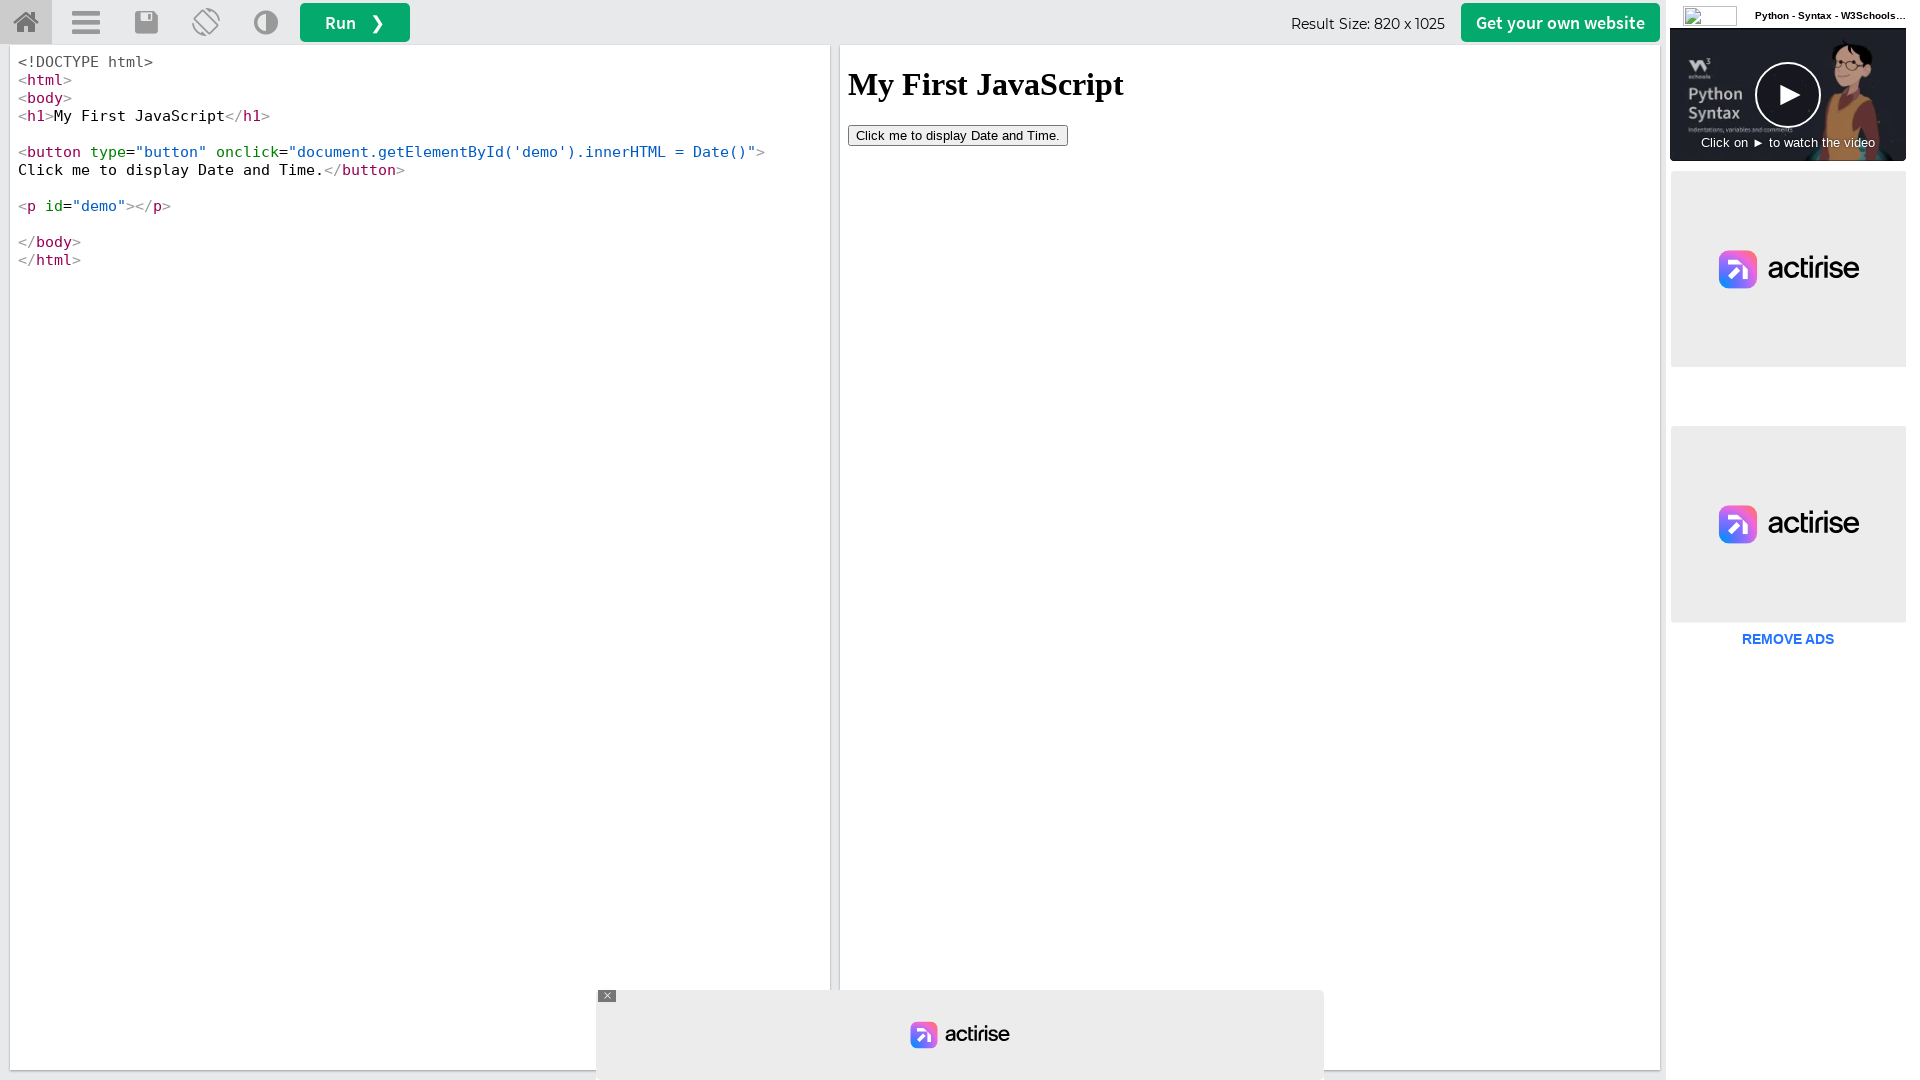

Located iframe with id 'iframeResult'
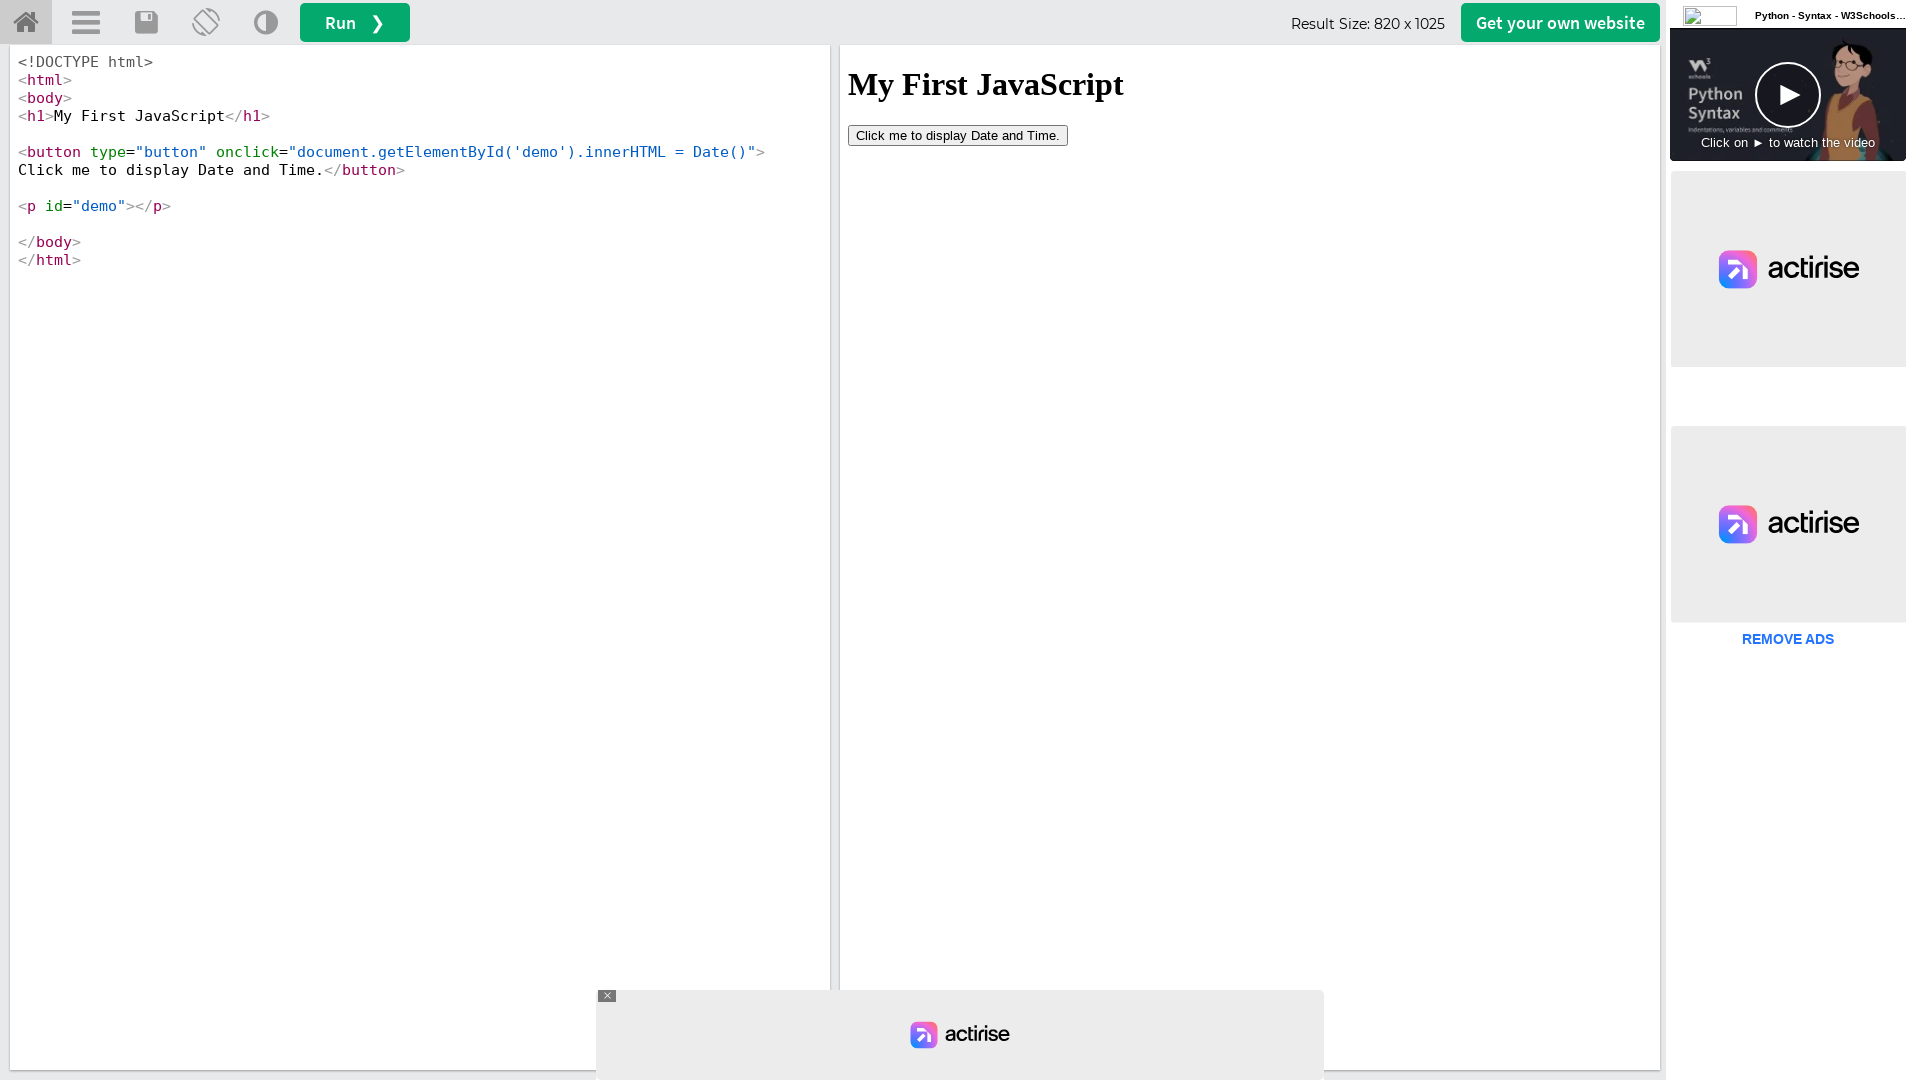

Clicked button inside iframe at (958, 135) on #iframeResult >> internal:control=enter-frame >> button[type='button']
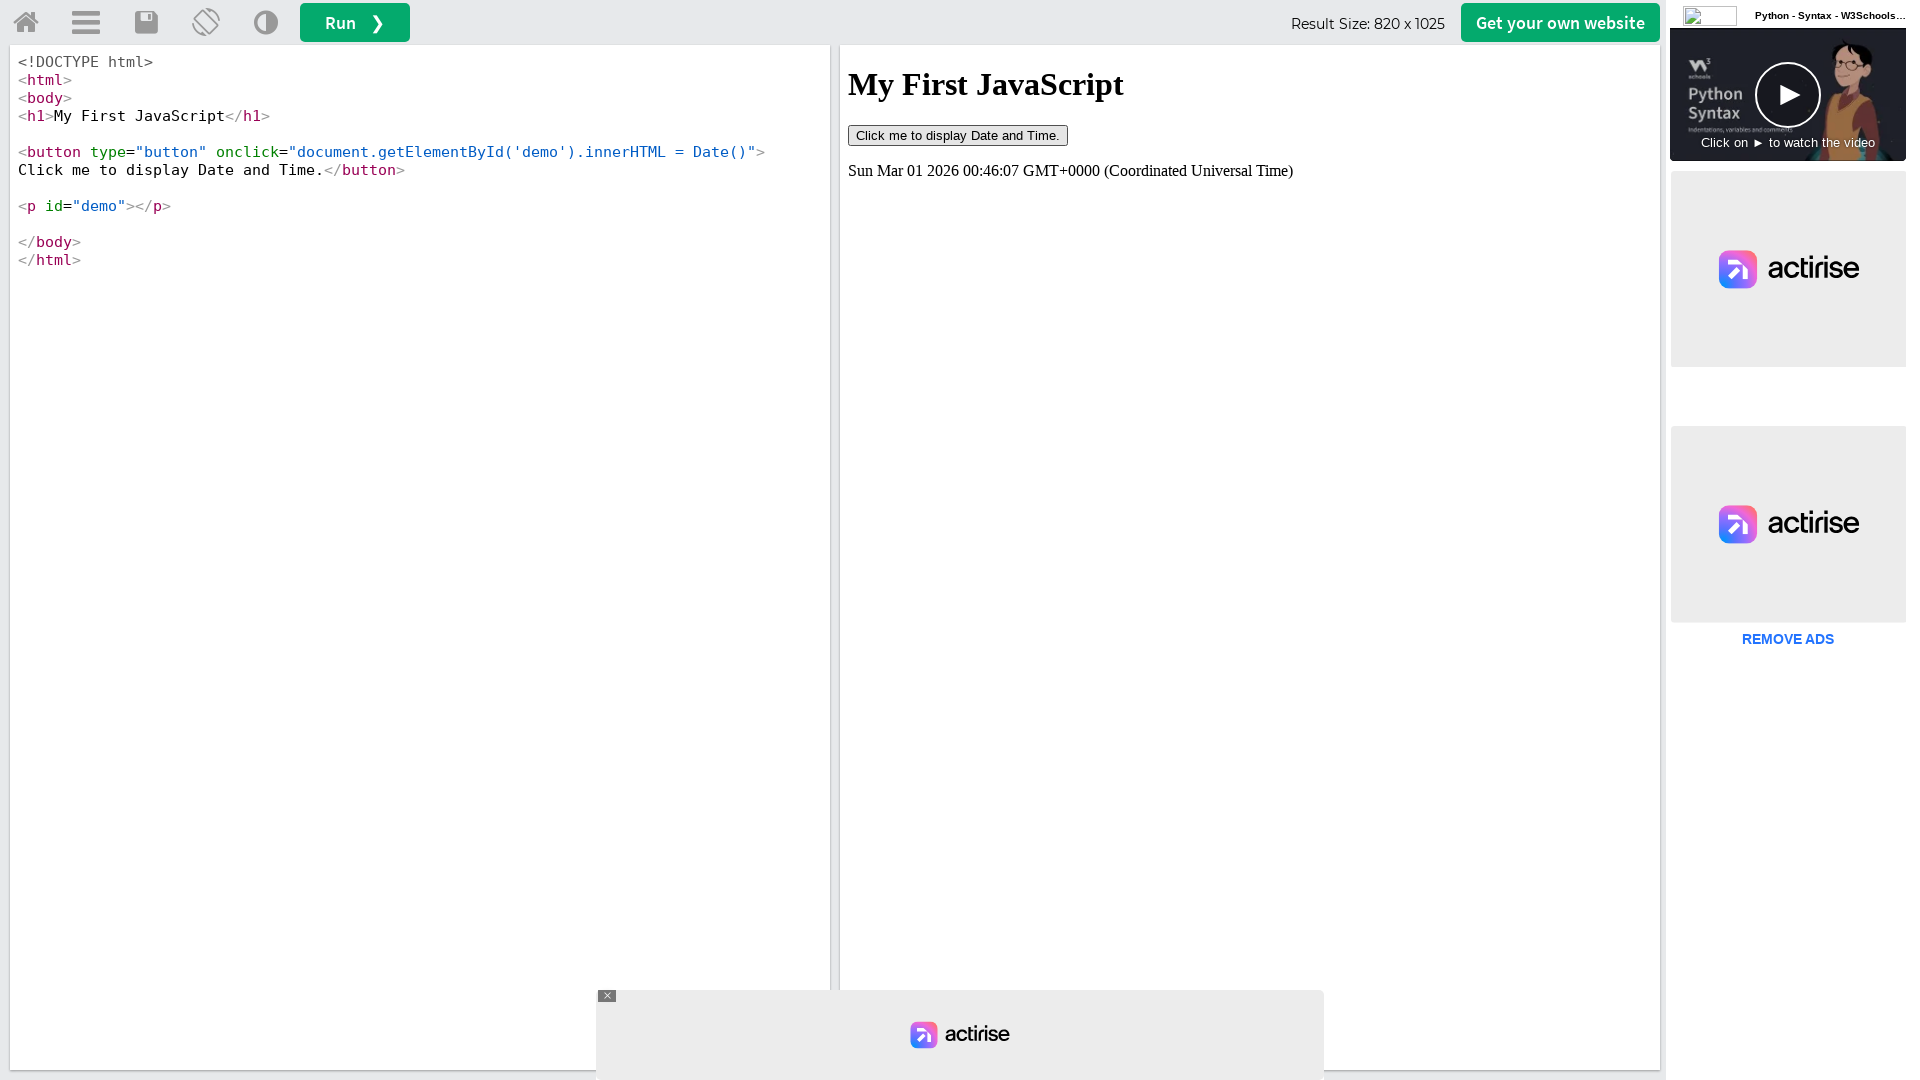

Clicked 'Change Theme' link in main content at (266, 23) on (//a[@title='Change Theme'])[1]
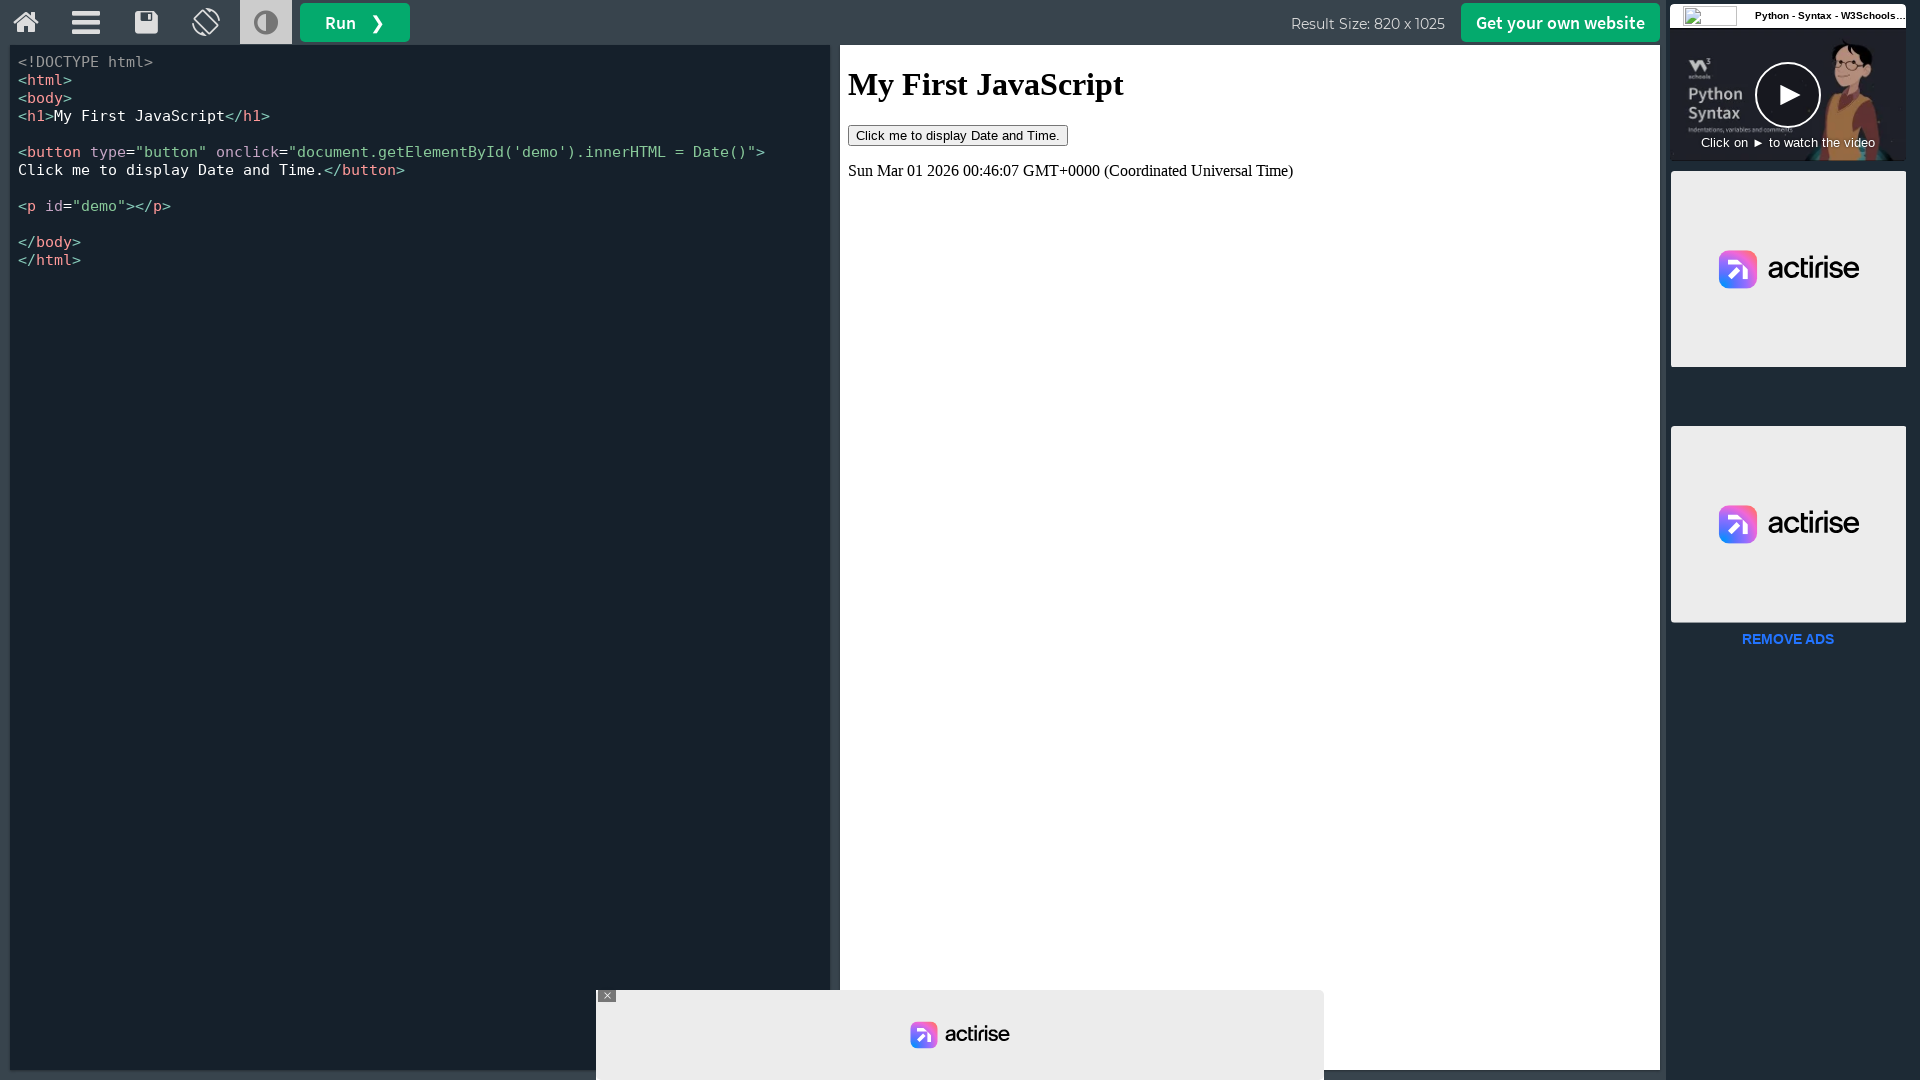

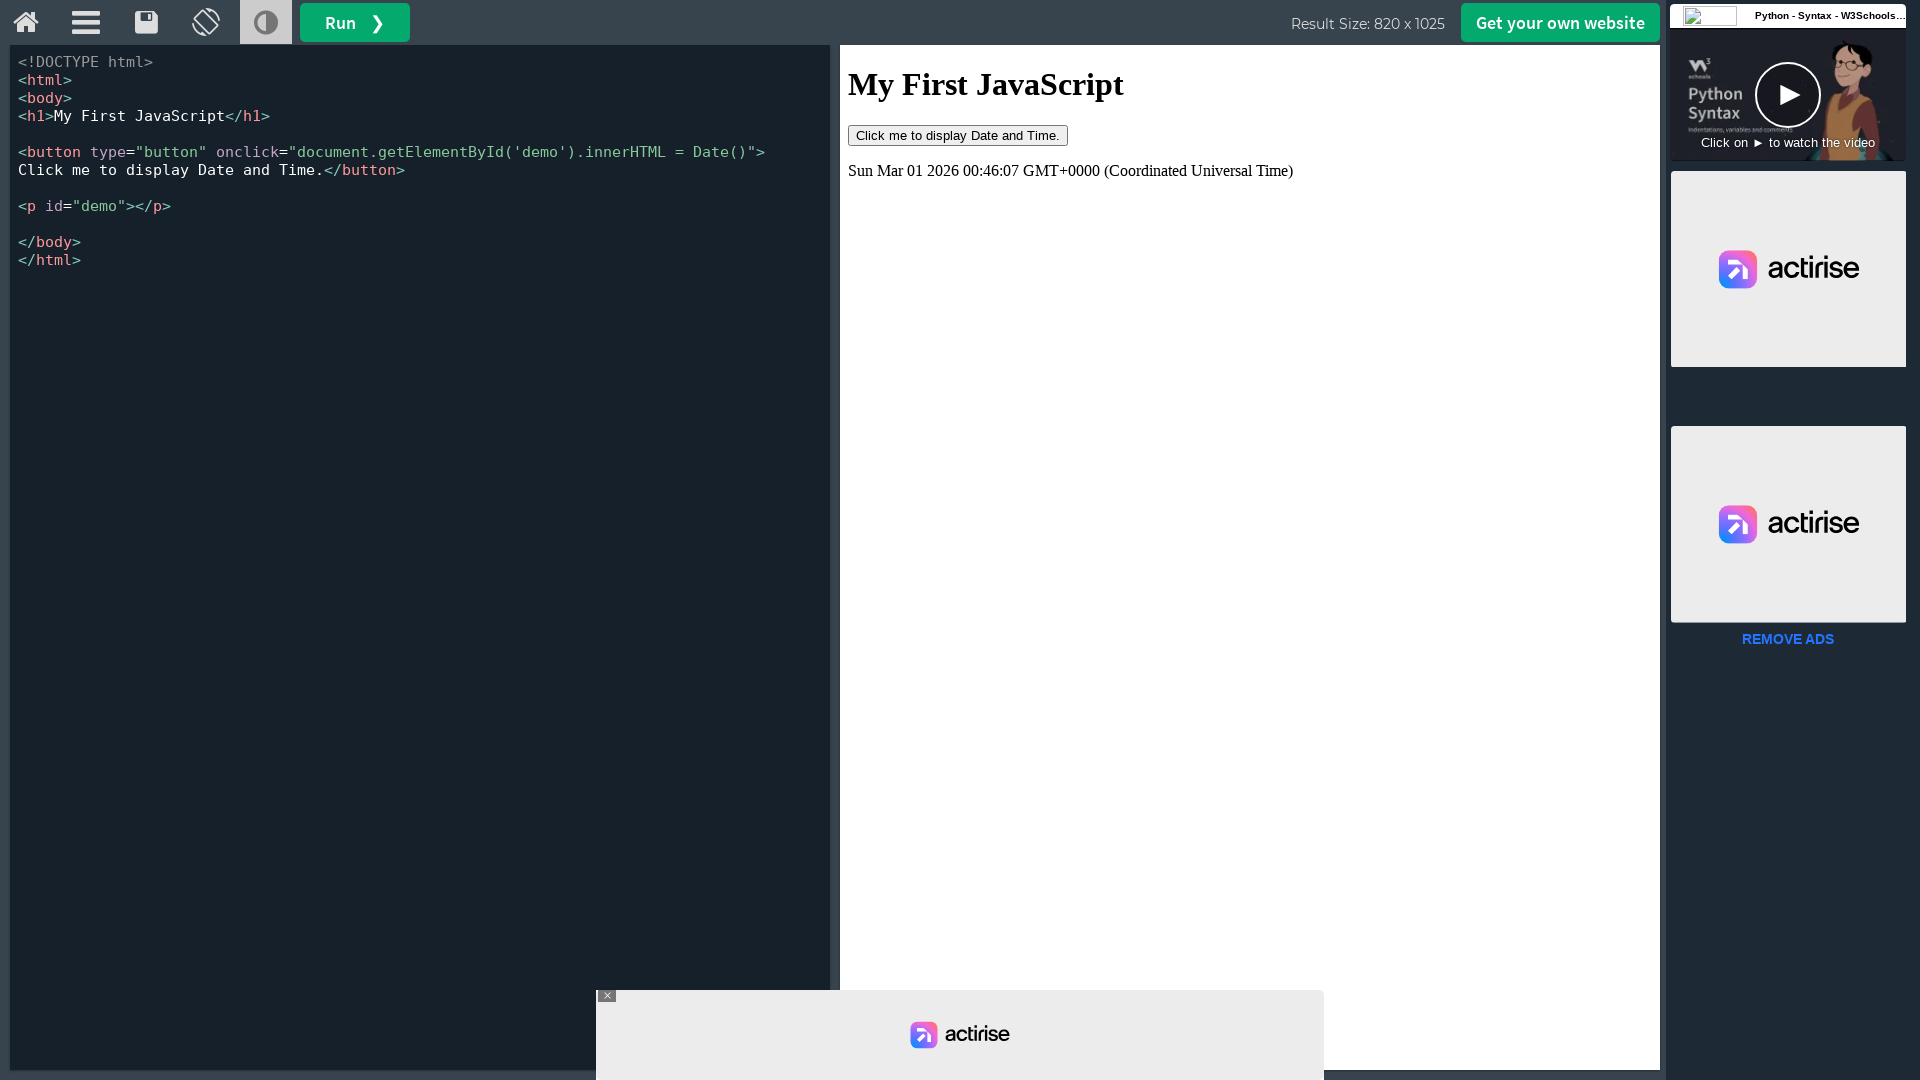